Tests hover functionality on the second user element, verifies the username is displayed on hover, clicks the profile link, and verifies the page loads successfully.

Starting URL: http://the-internet.herokuapp.com/hovers

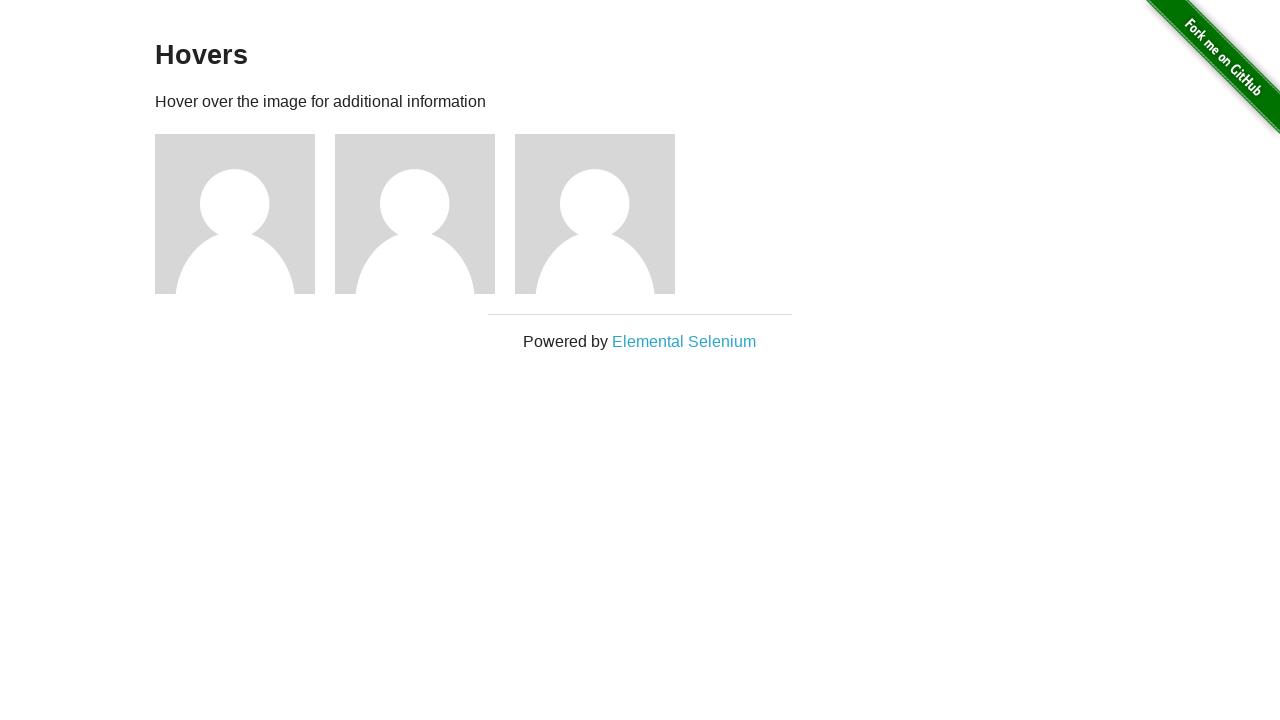

Hovered over the second user element at (425, 214) on .figure >> nth=1
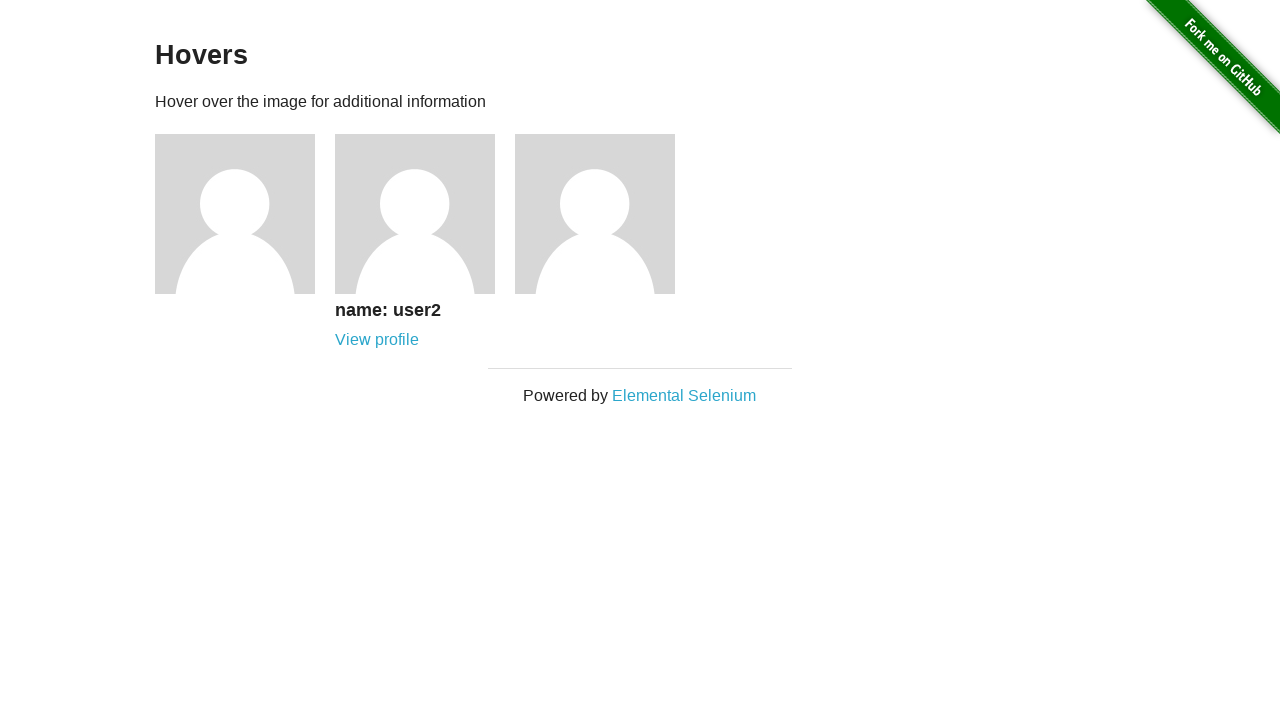

Verified second user name 'user2' is visible on hover
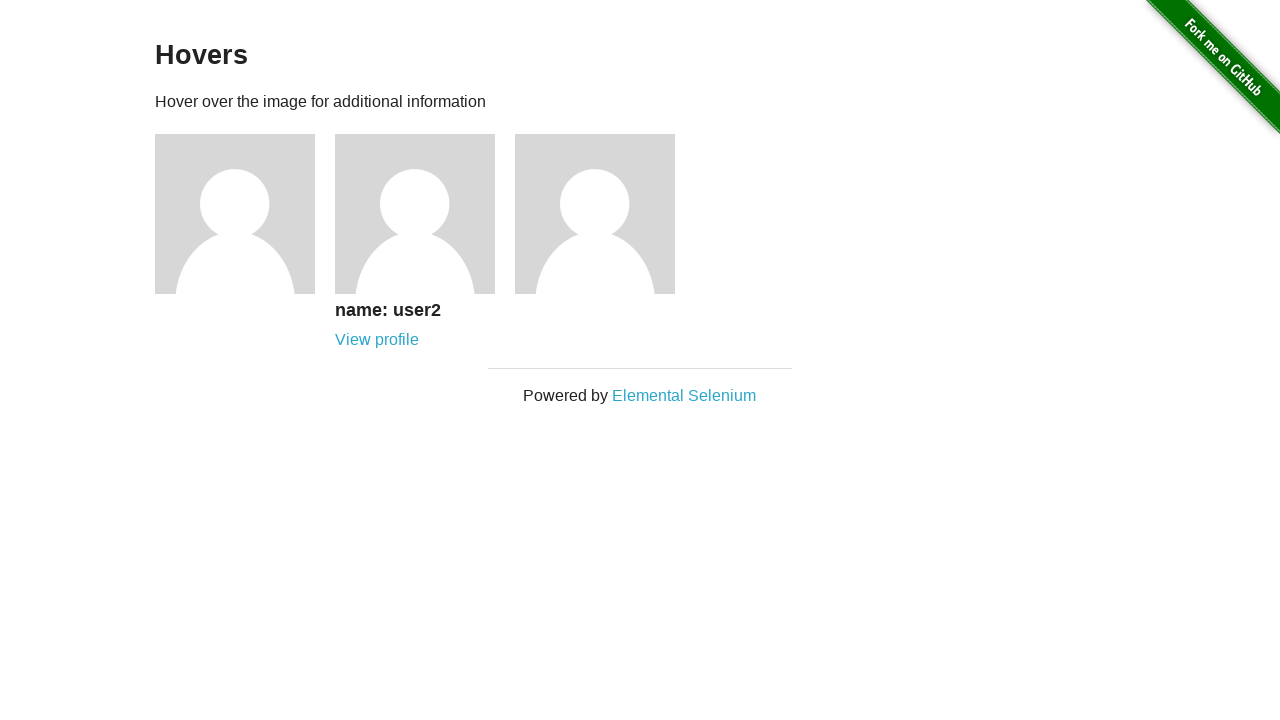

Clicked the profile link for user2 at (377, 340) on xpath=//h5[text()='name: user2']/following-sibling::a
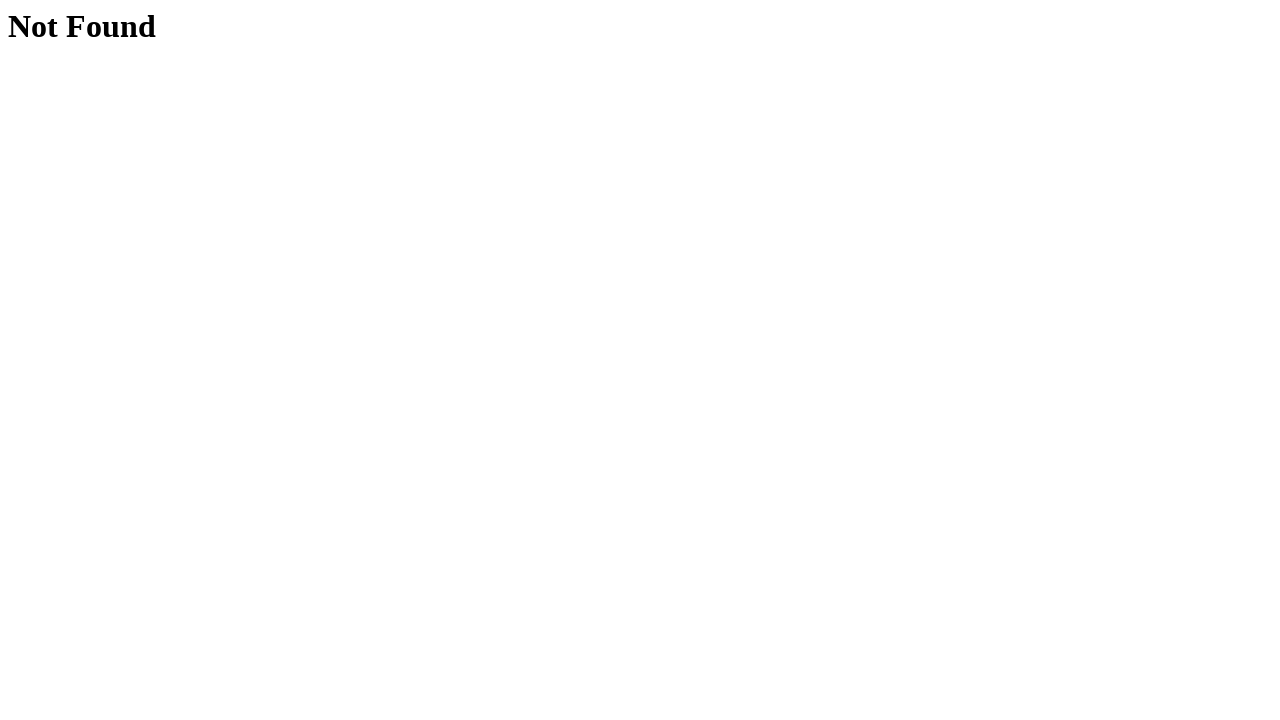

Verified profile page loaded successfully with h1 element present
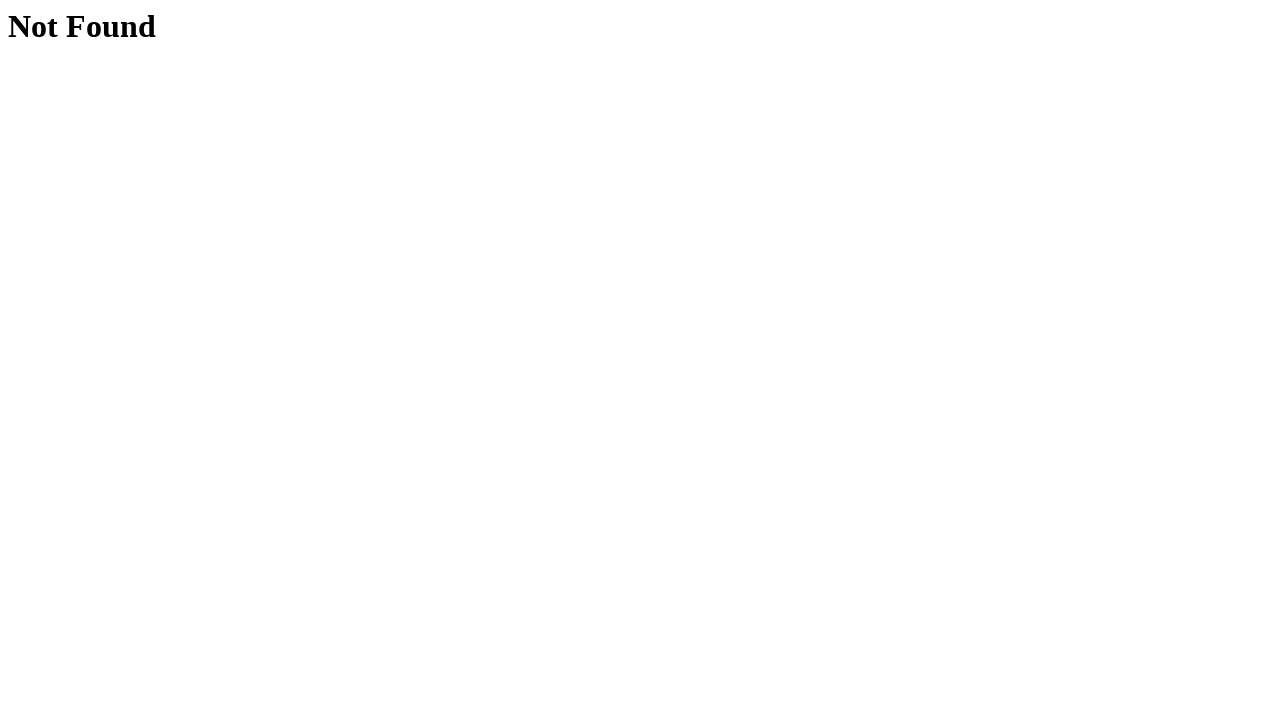

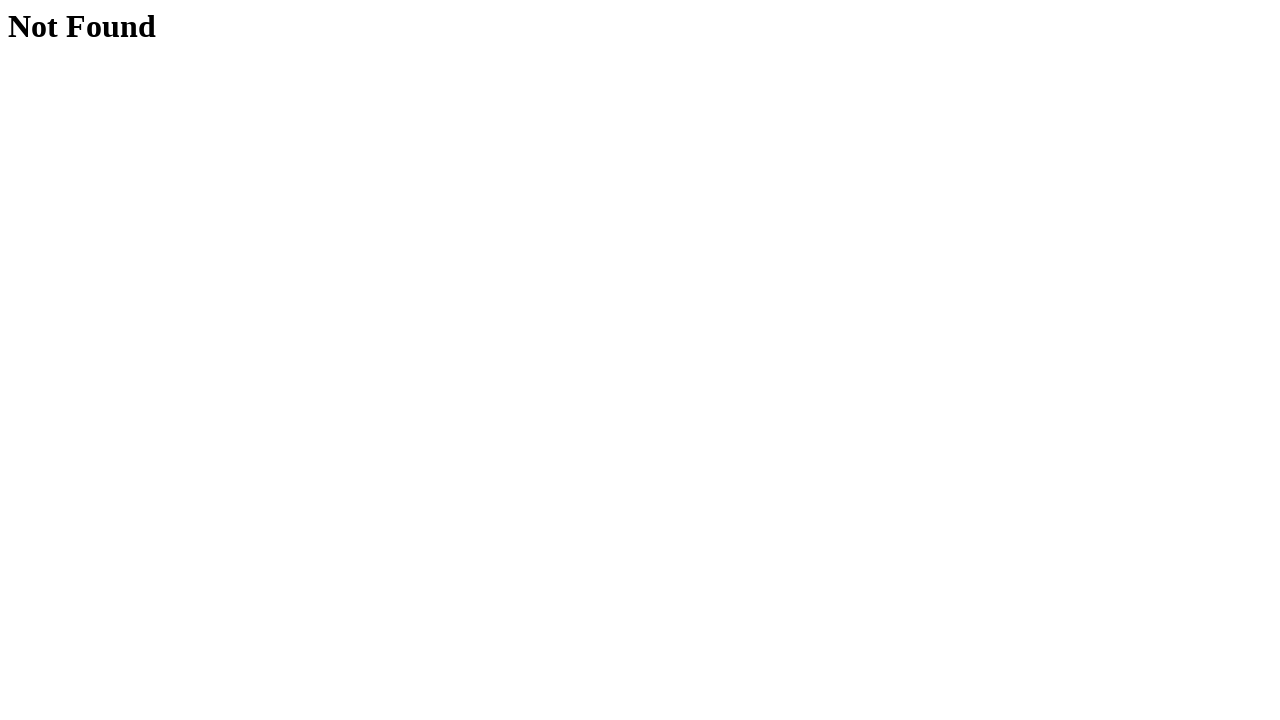